Tests filling out a full name input field on a text box demo page

Starting URL: https://demoqa.com/text-box

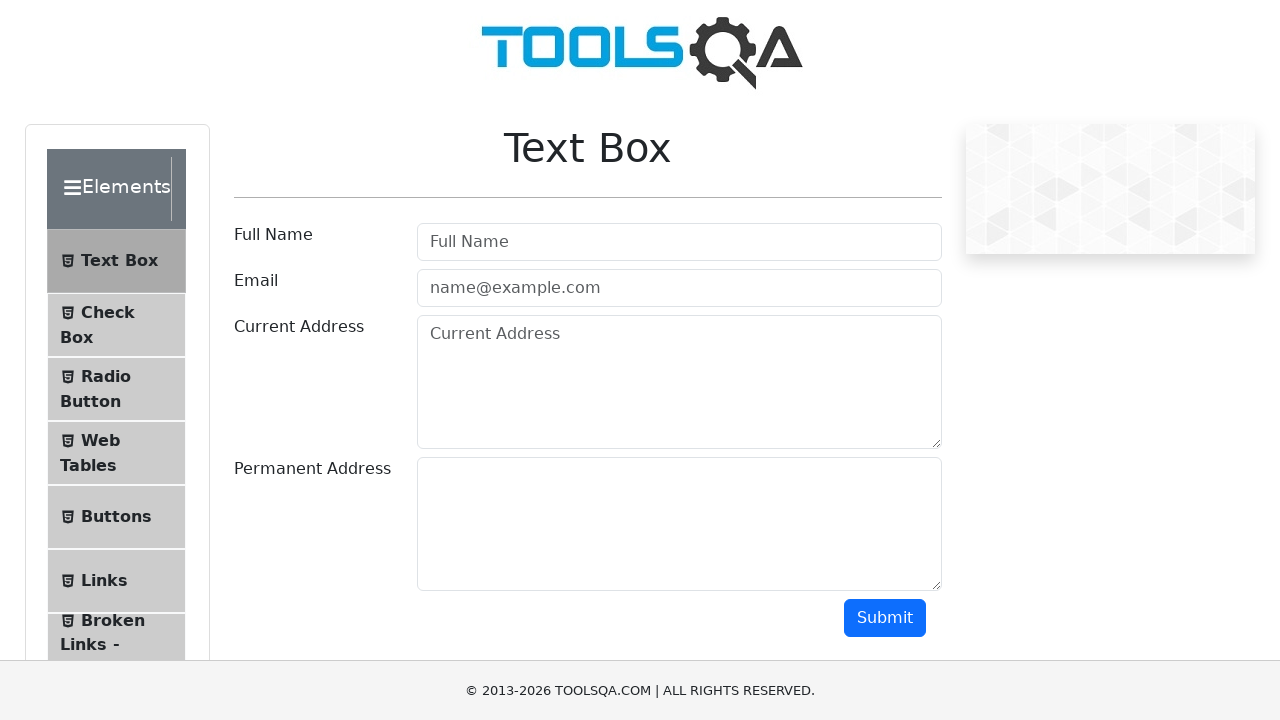

Filled full name input field with 'John Doe' on input[id='userName']
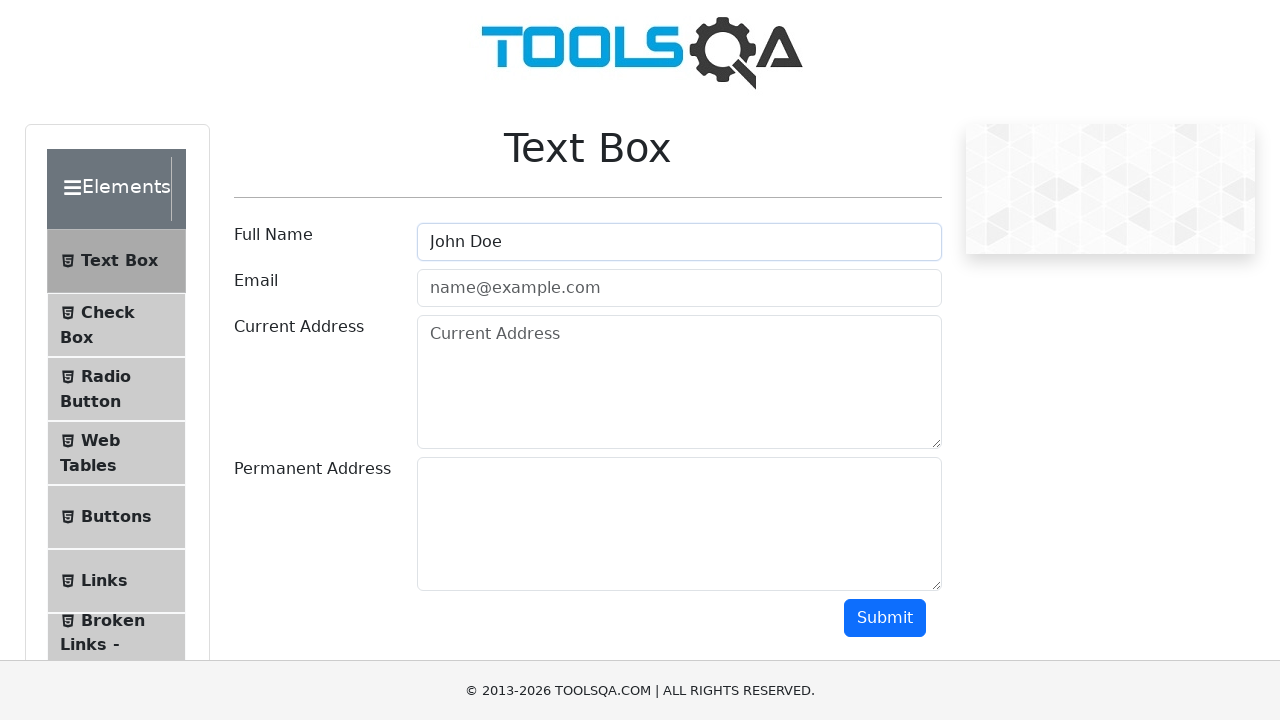

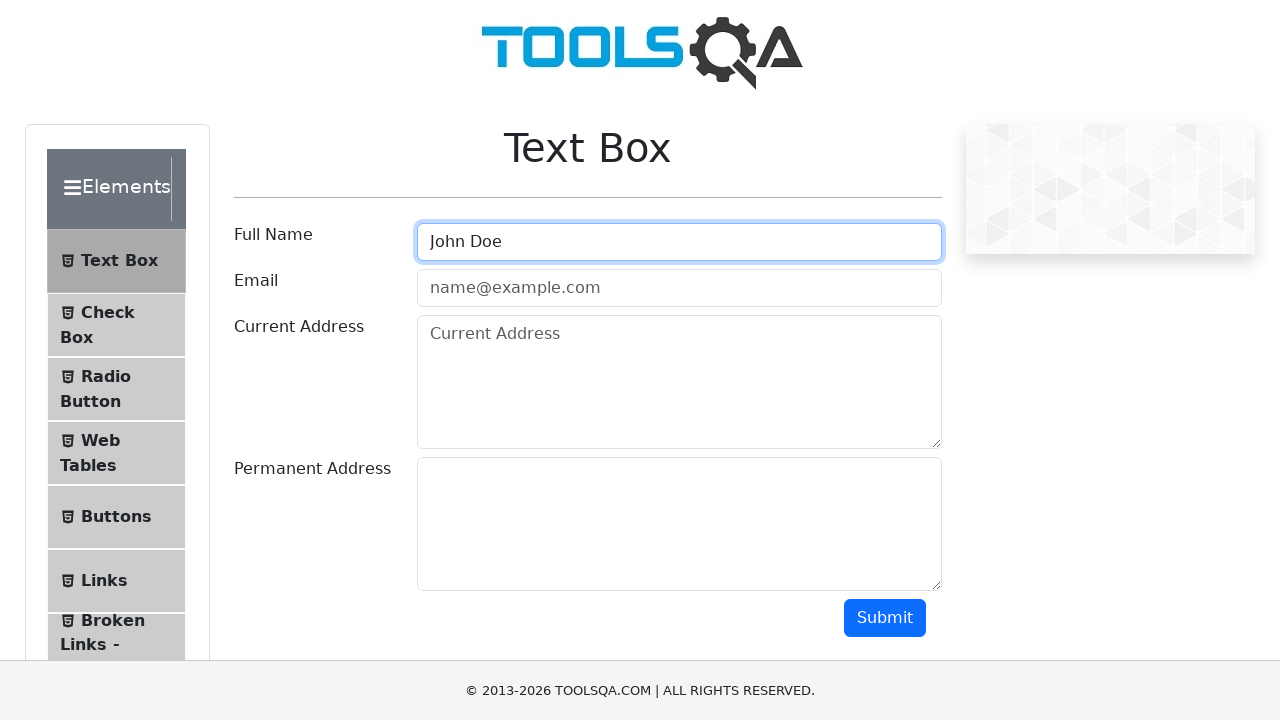